Tests that clicking the "Make Appointment" button without being logged in redirects the user to the login page

Starting URL: https://katalon-demo-cura.herokuapp.com/

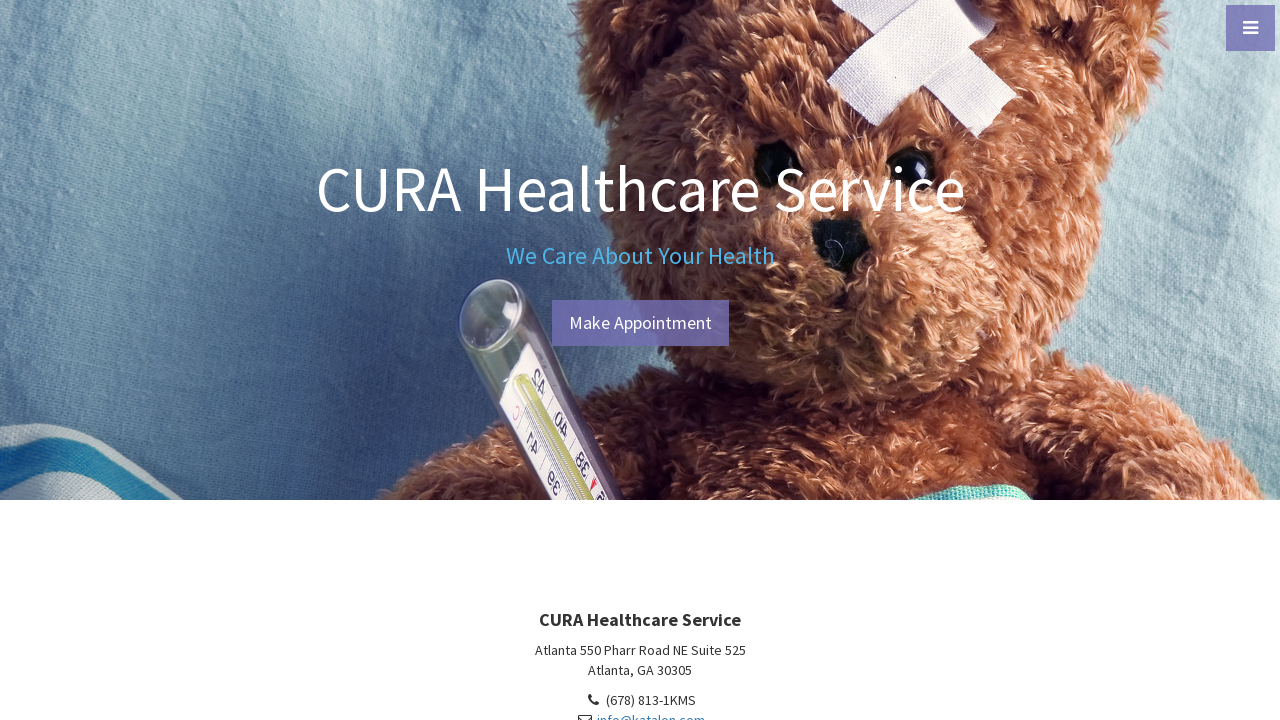

Clicked 'Make Appointment' button without being logged in at (640, 323) on #btn-make-appointment
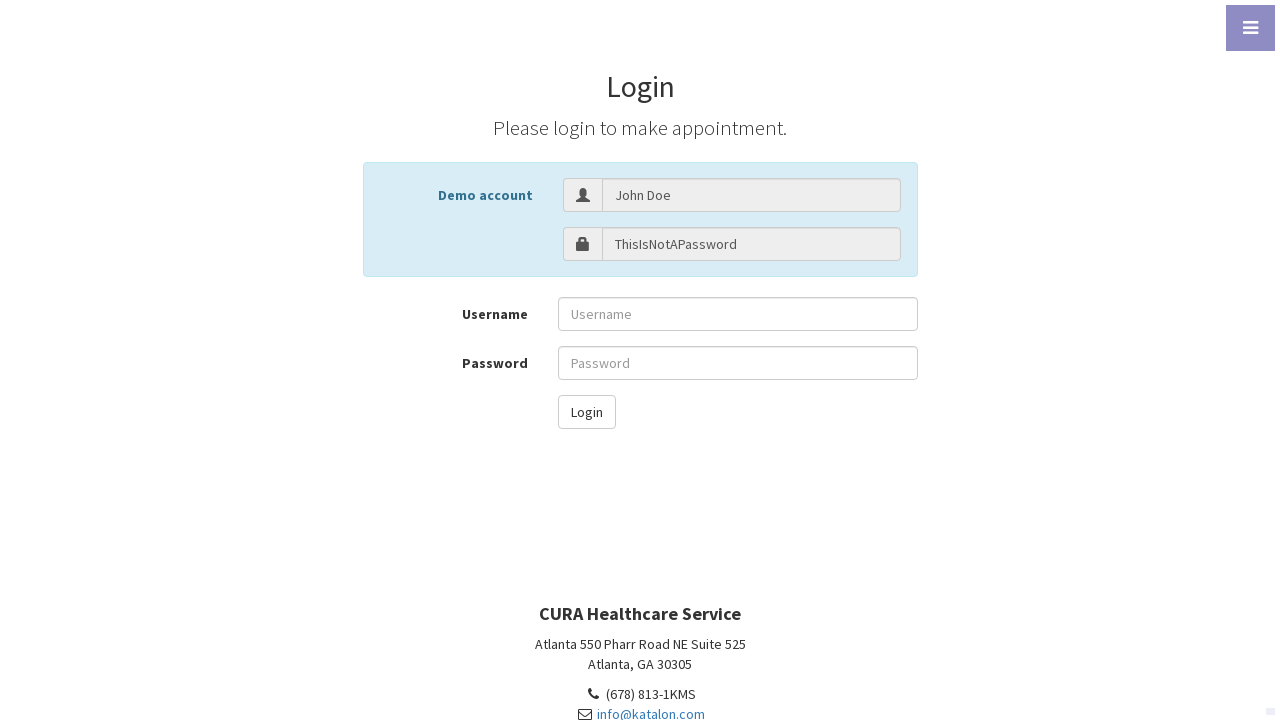

Redirected to login page after clicking Make Appointment button
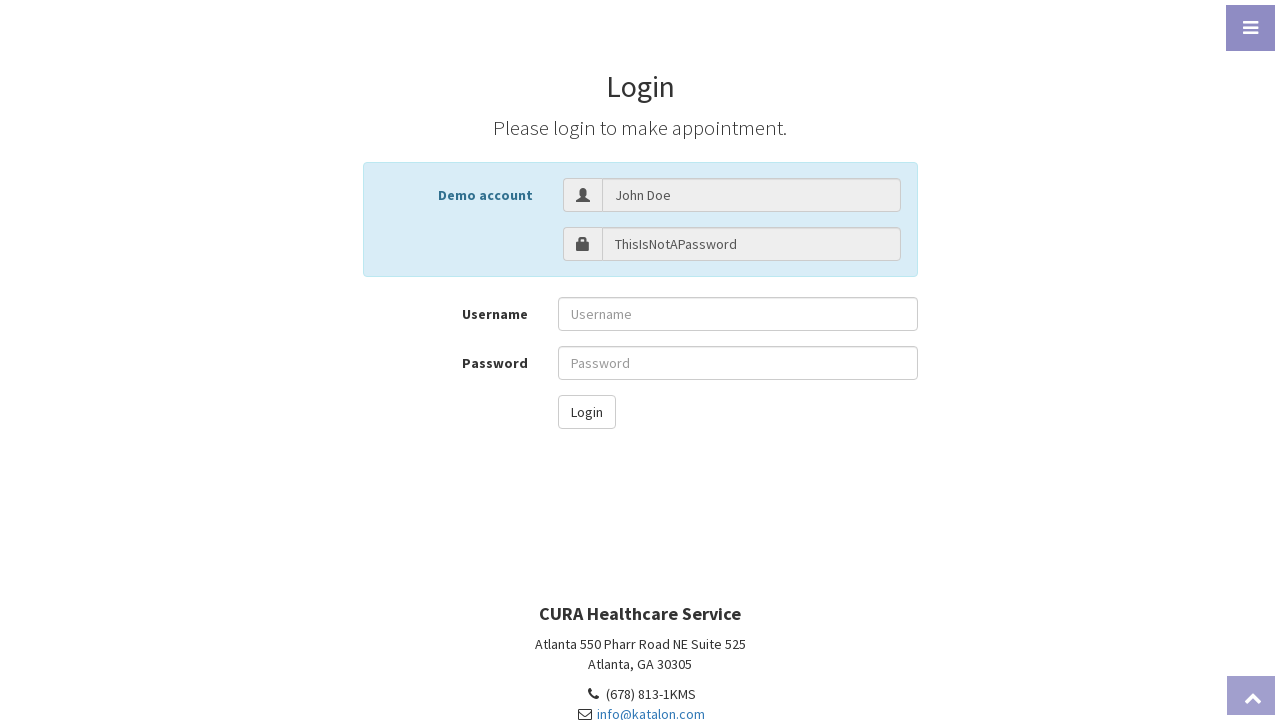

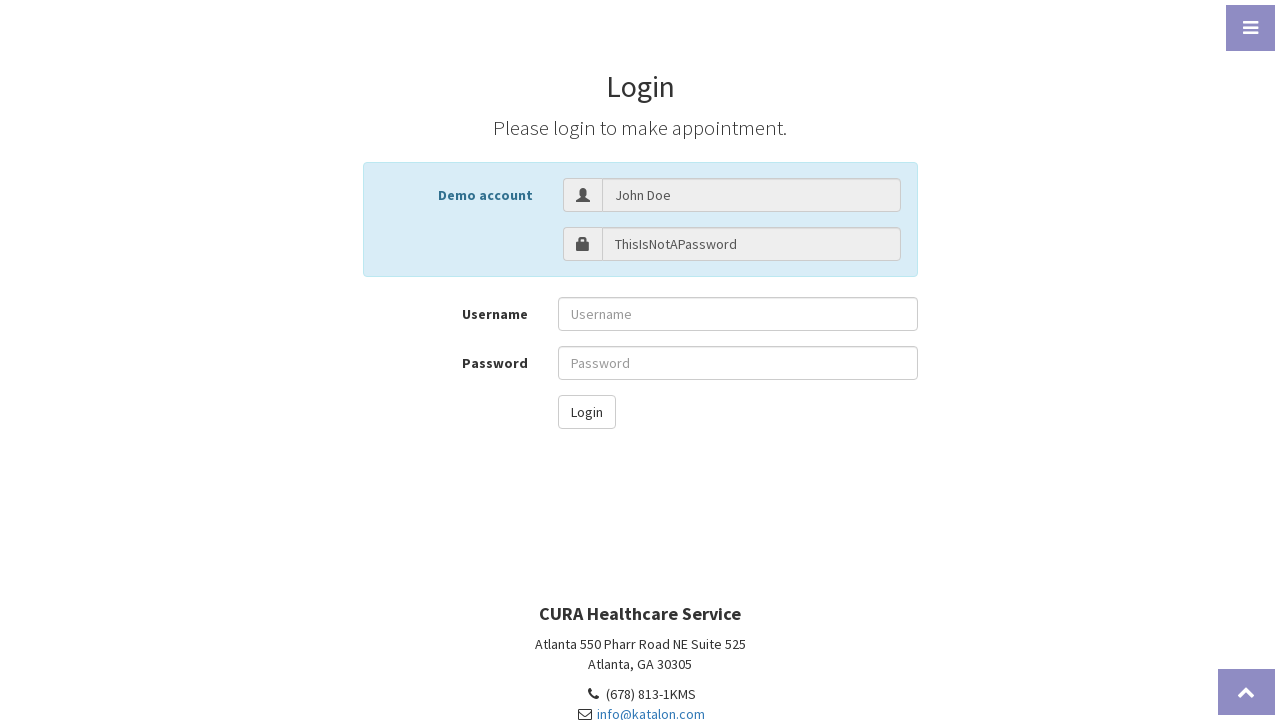